Navigates to a laptop product page, then clicks the Home button to verify it redirects back to homepage

Starting URL: https://www.demoblaze.com/index.html

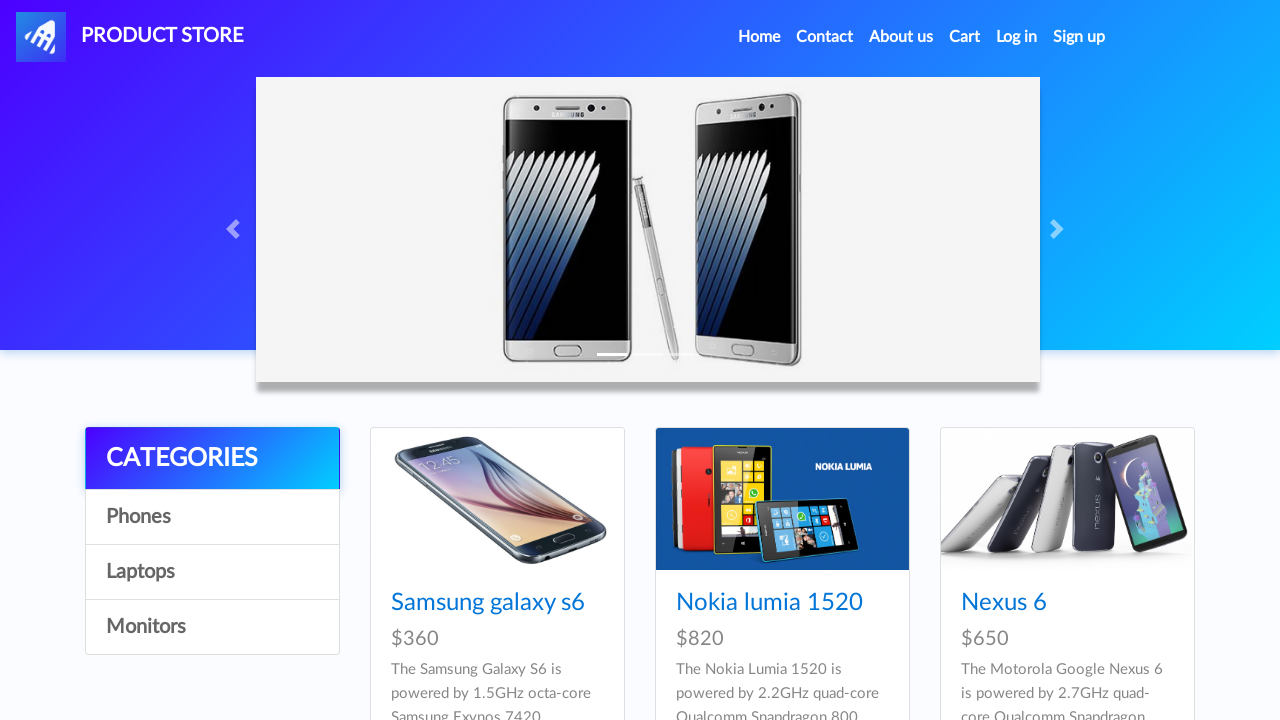

Clicked on Laptops category at (212, 572) on internal:role=link[name="Laptops"i]
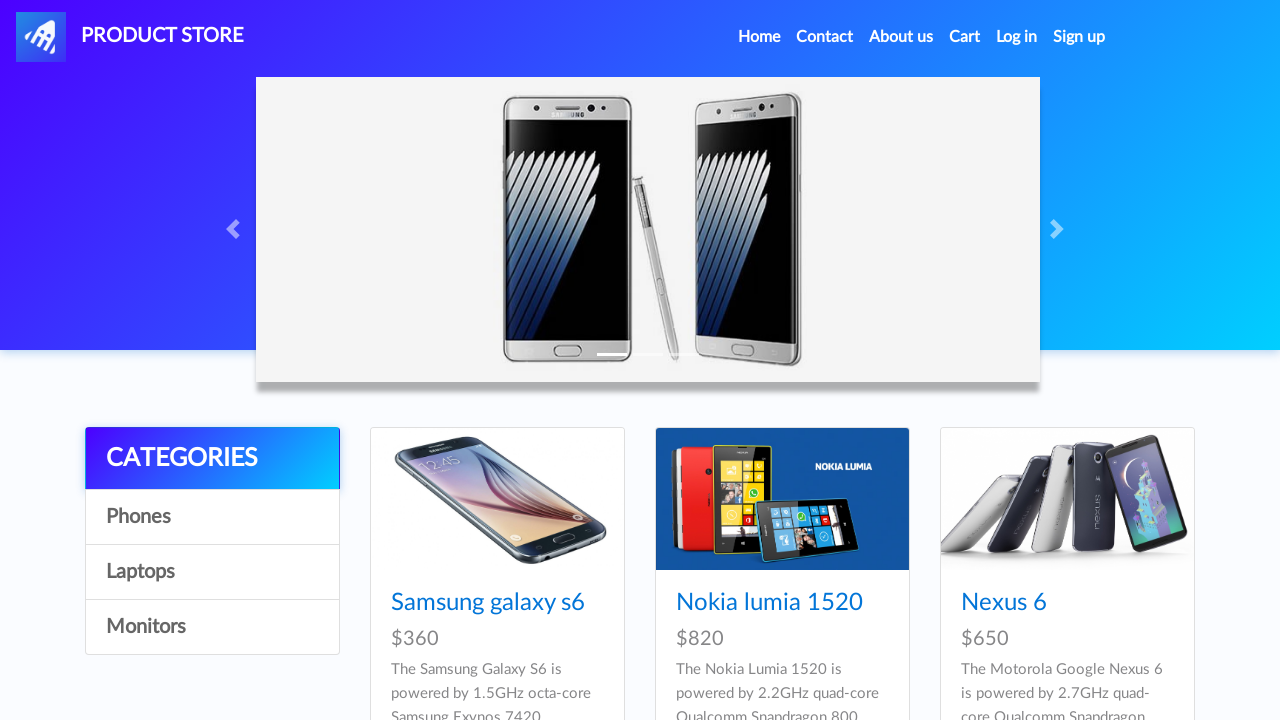

Clicked on MacBook Pro product at (1033, 361) on internal:role=link[name="MacBook Pro"i]
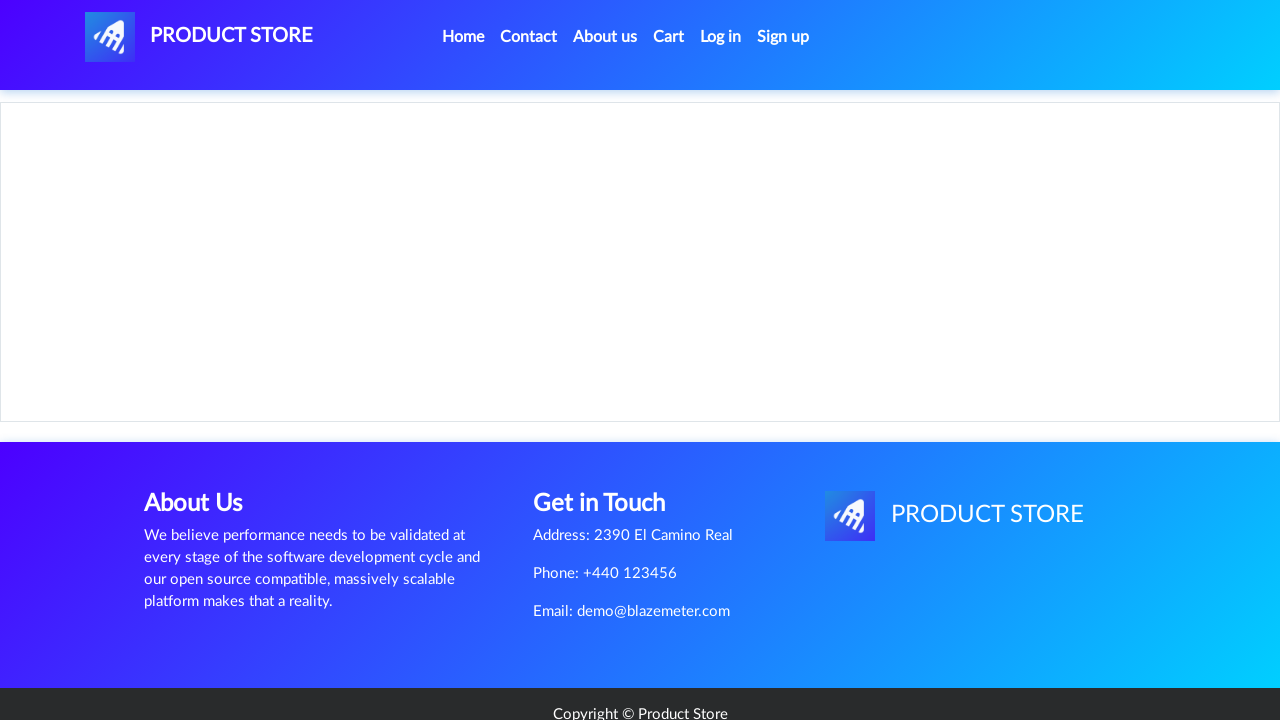

Clicked Home button to redirect back to homepage at (463, 37) on internal:role=link[name="Home"i]
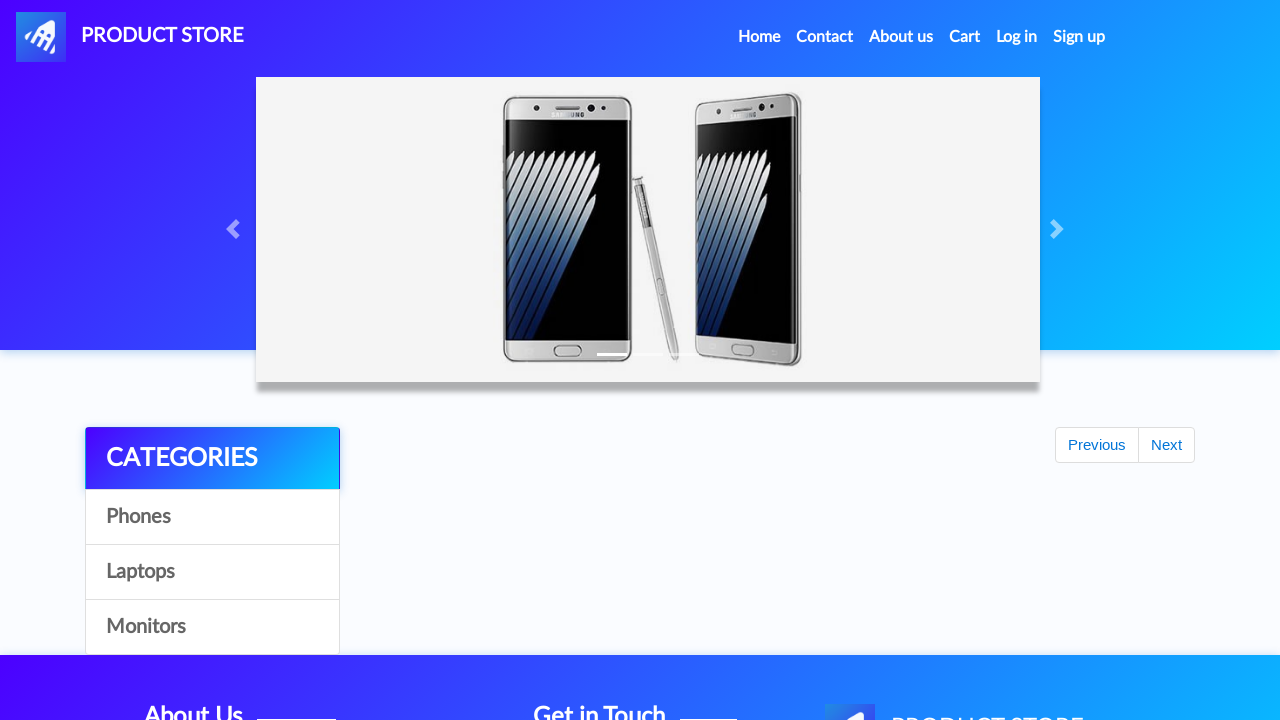

Verified CATEGORIES section is visible on homepage
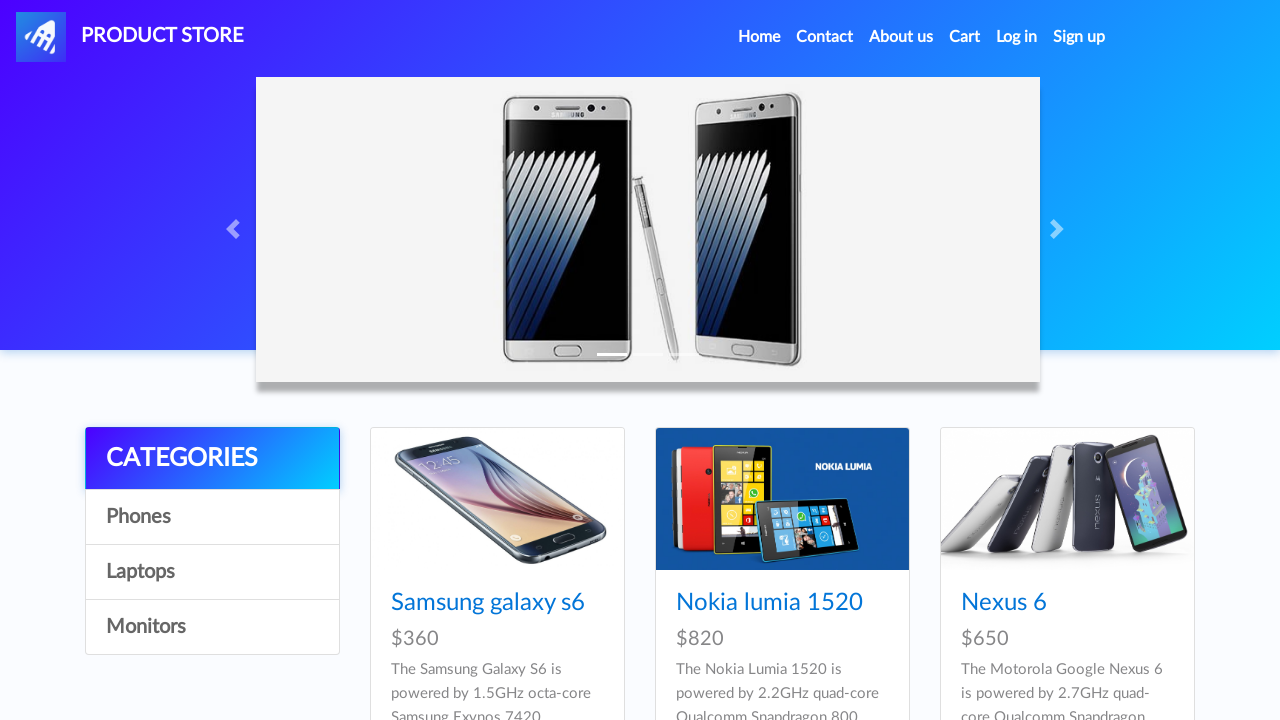

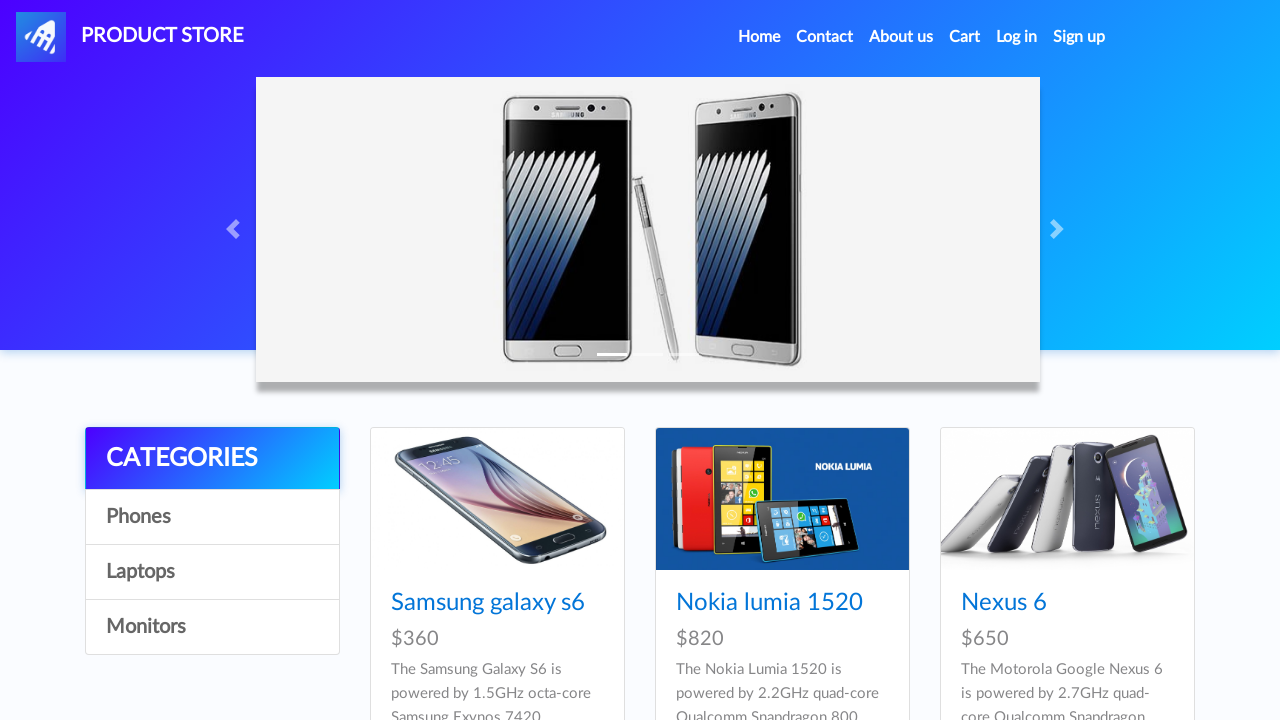